Tests filling the registration form's first name field using relative locators by locating the input field to the right of the "First Name" label

Starting URL: https://naveenautomationlabs.com/opencart/index.php?route=account/register

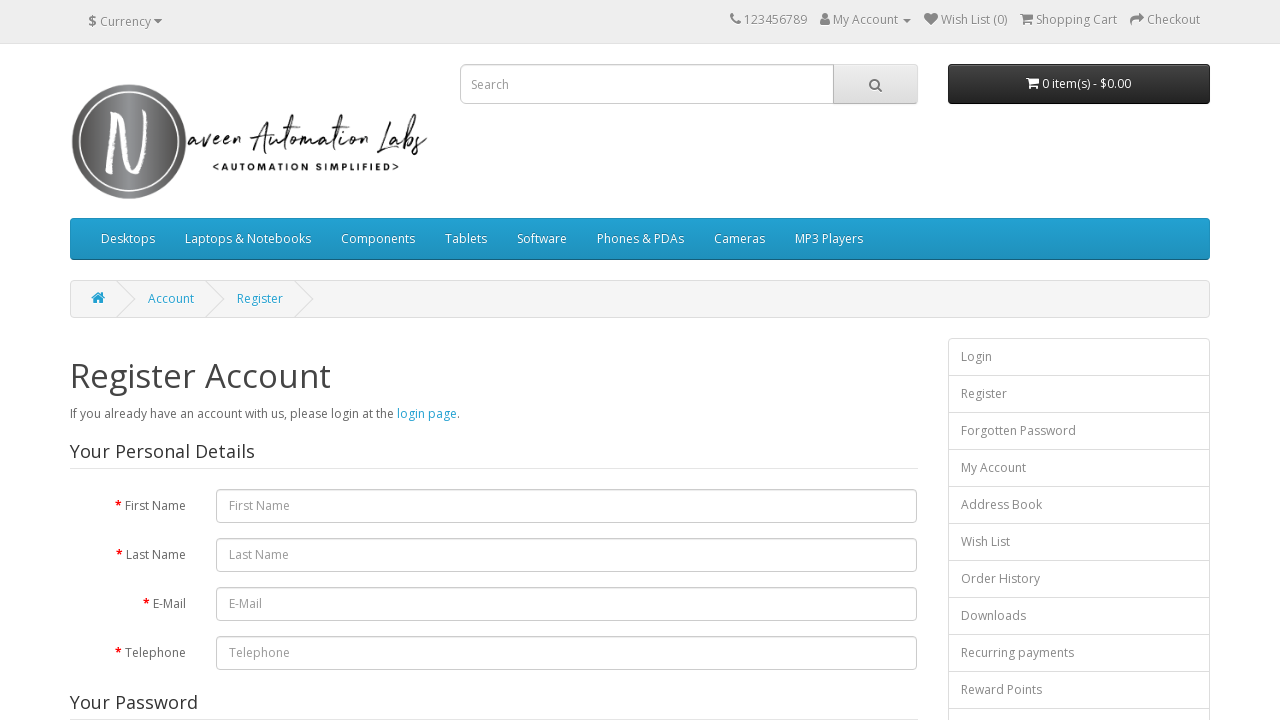

Waited for 'First Name' label to load on registration form
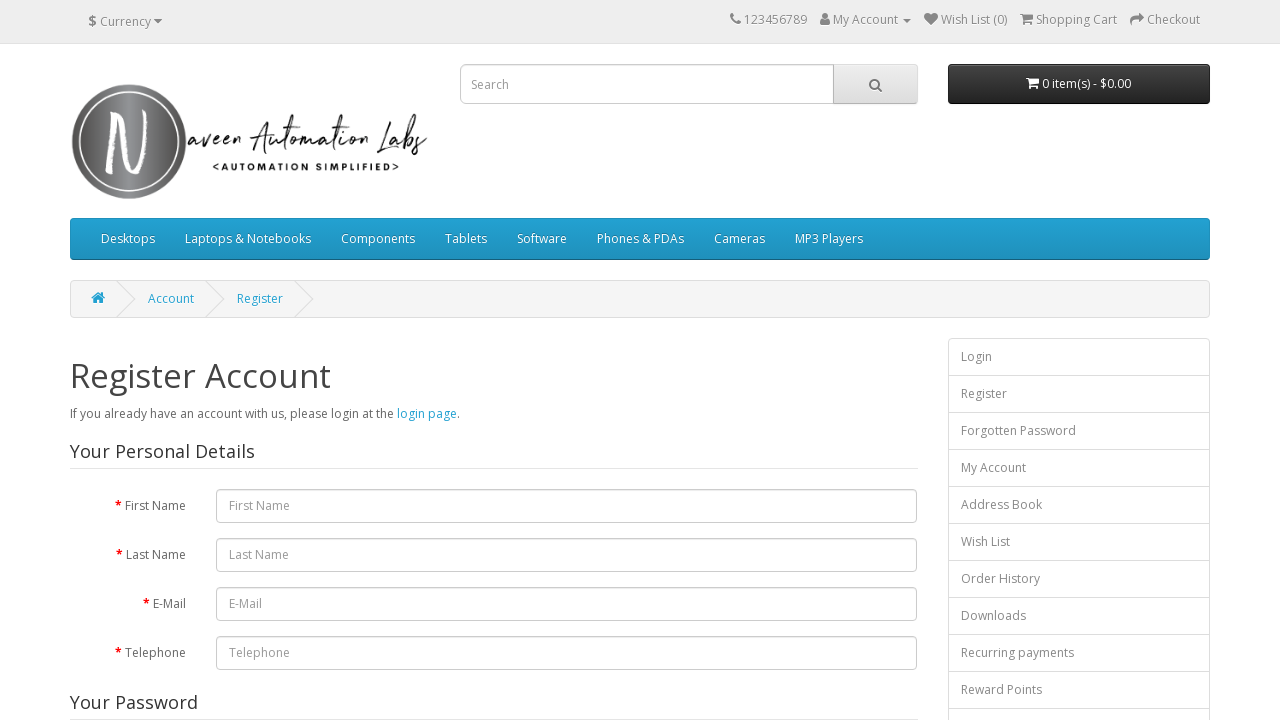

Filled first name field with 'Shubham' using relative locator approach on input#input-firstname
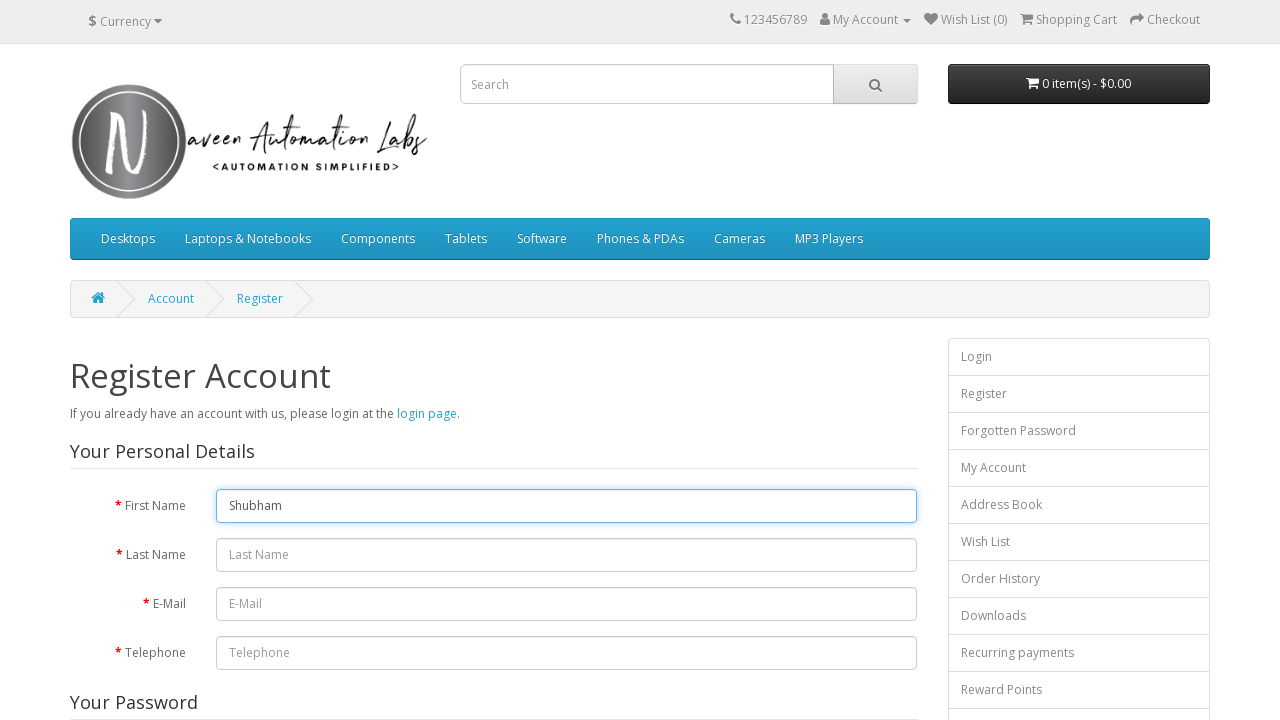

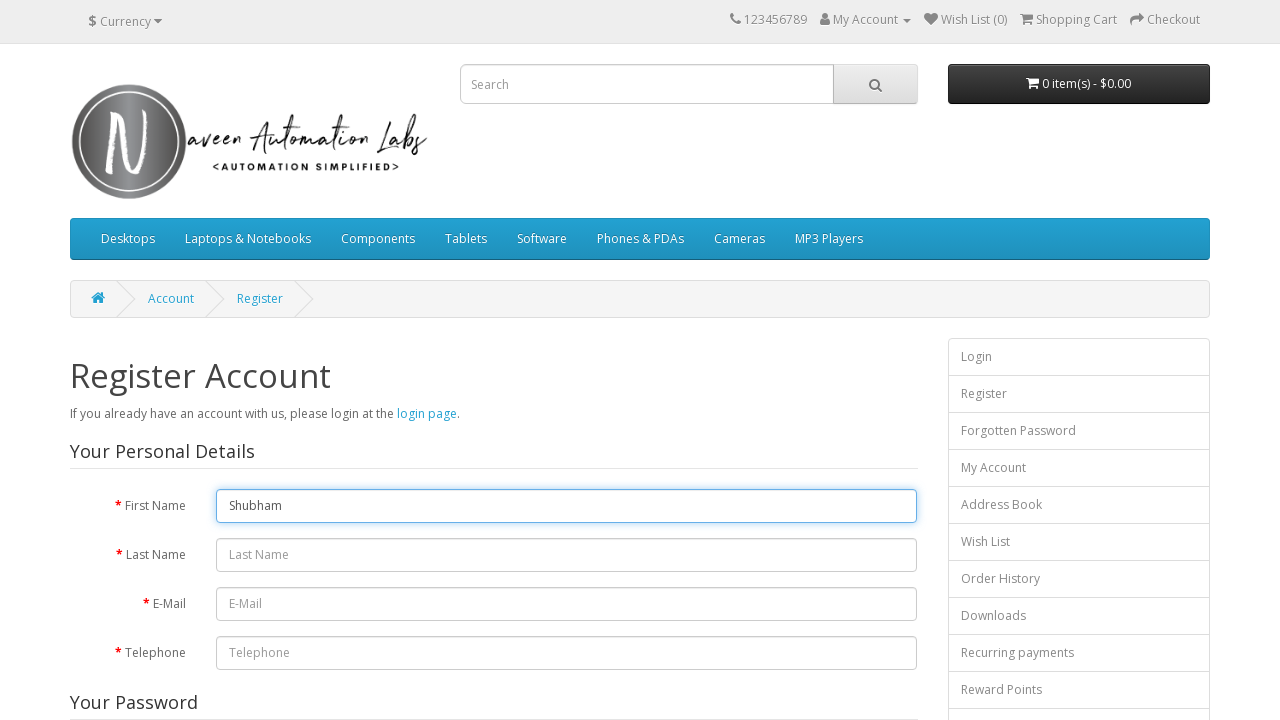